Tests radio button selection by clicking the Yes option

Starting URL: https://demoqa.com/elements

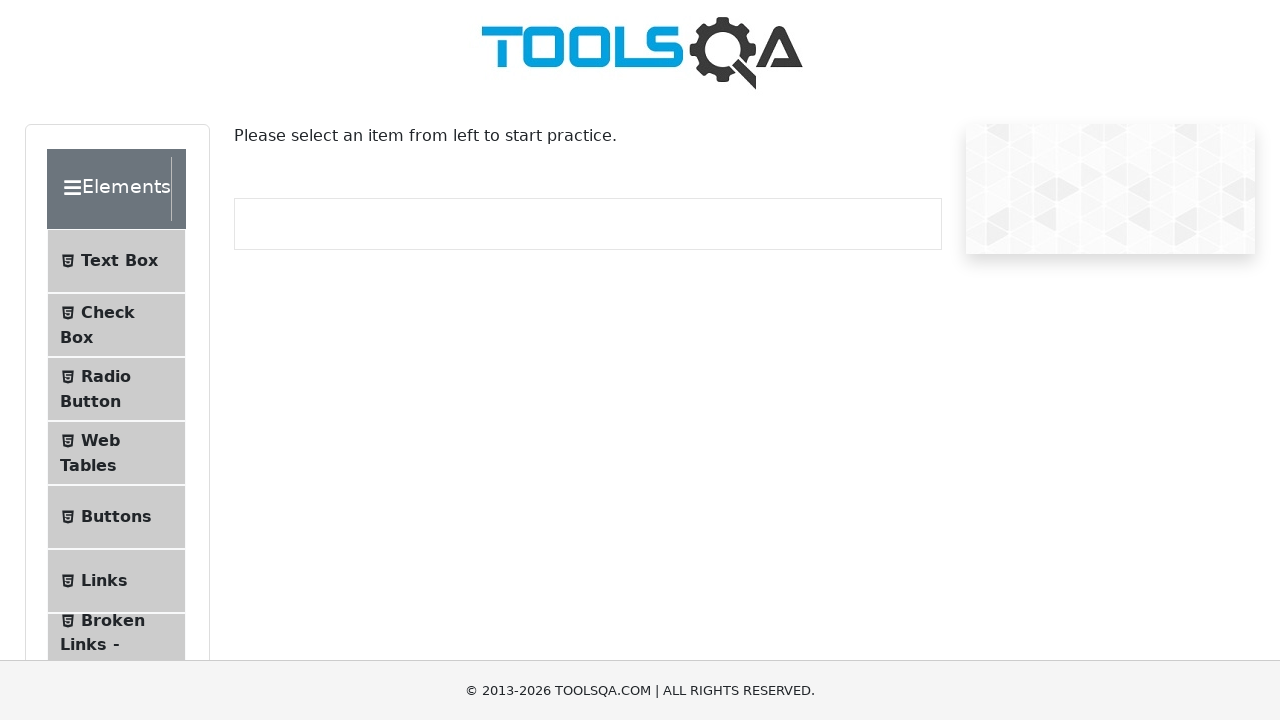

Waited 3 seconds for page to load
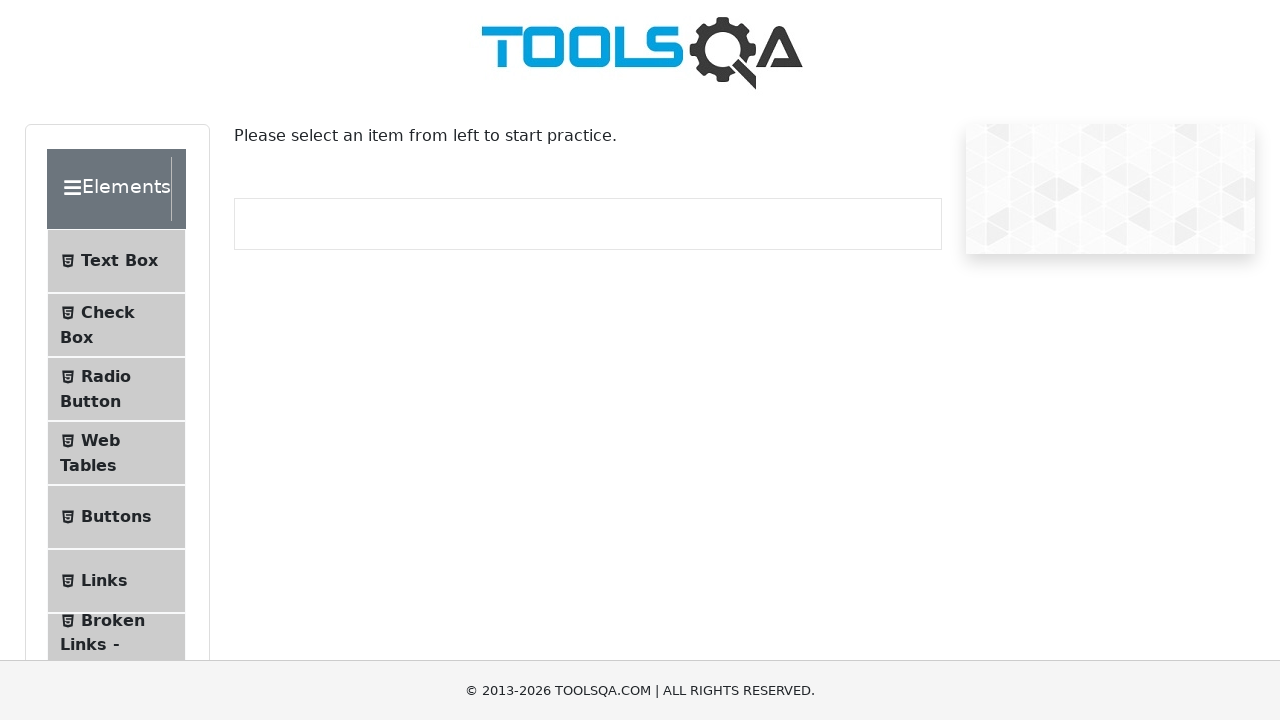

Clicked Radio Button menu item at (116, 389) on xpath=//span[text()='Radio Button']/..
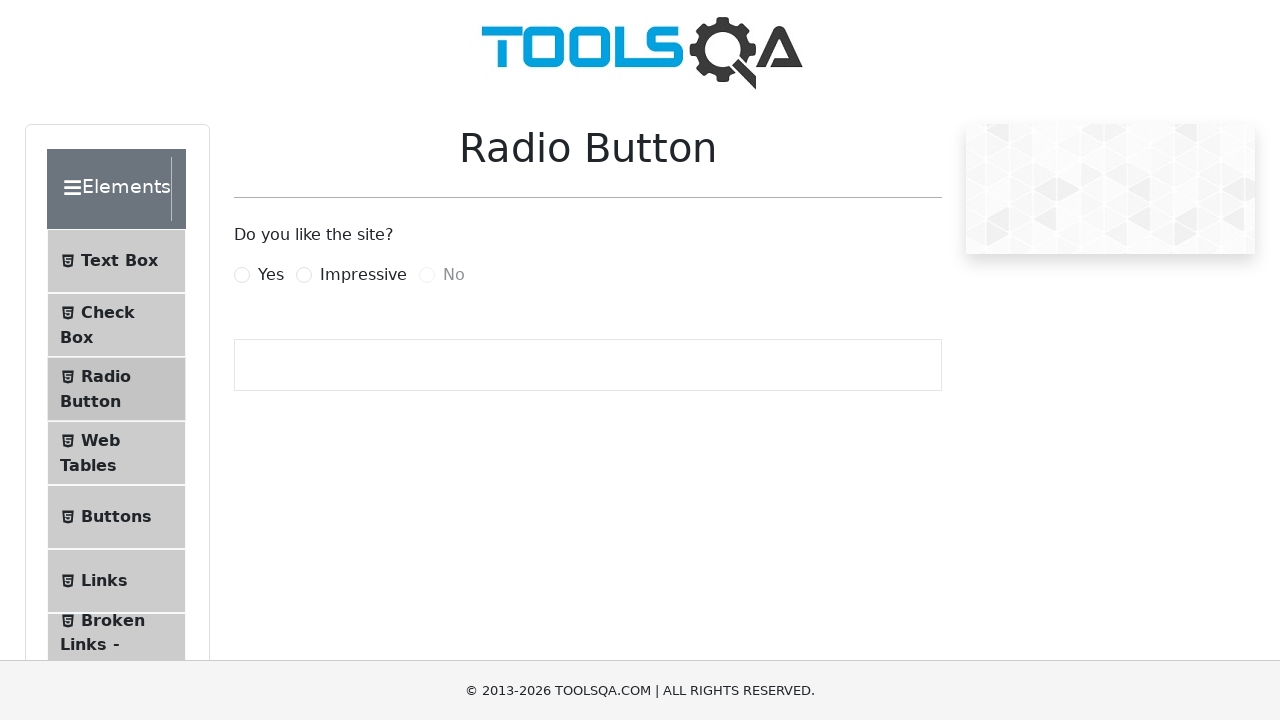

Waited 1 second for radio button to be ready
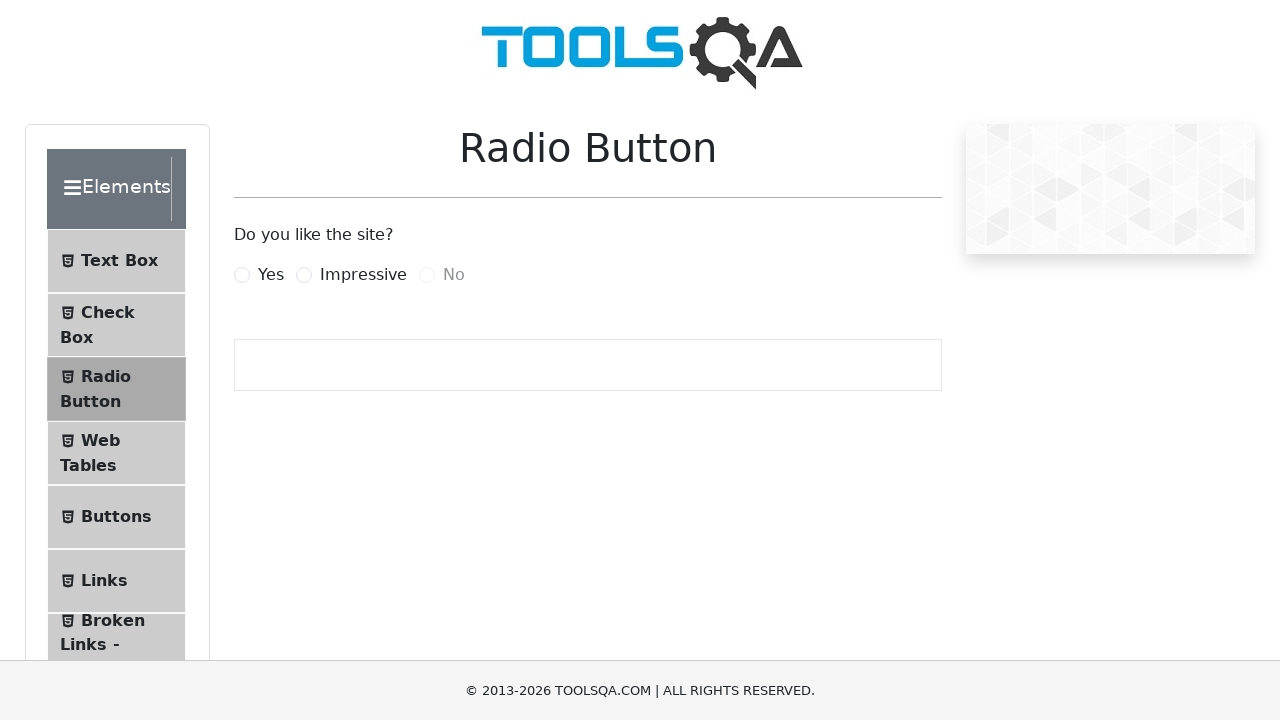

Clicked Yes radio button to select it at (271, 275) on xpath=//input[@id='yesRadio']/following-sibling::label
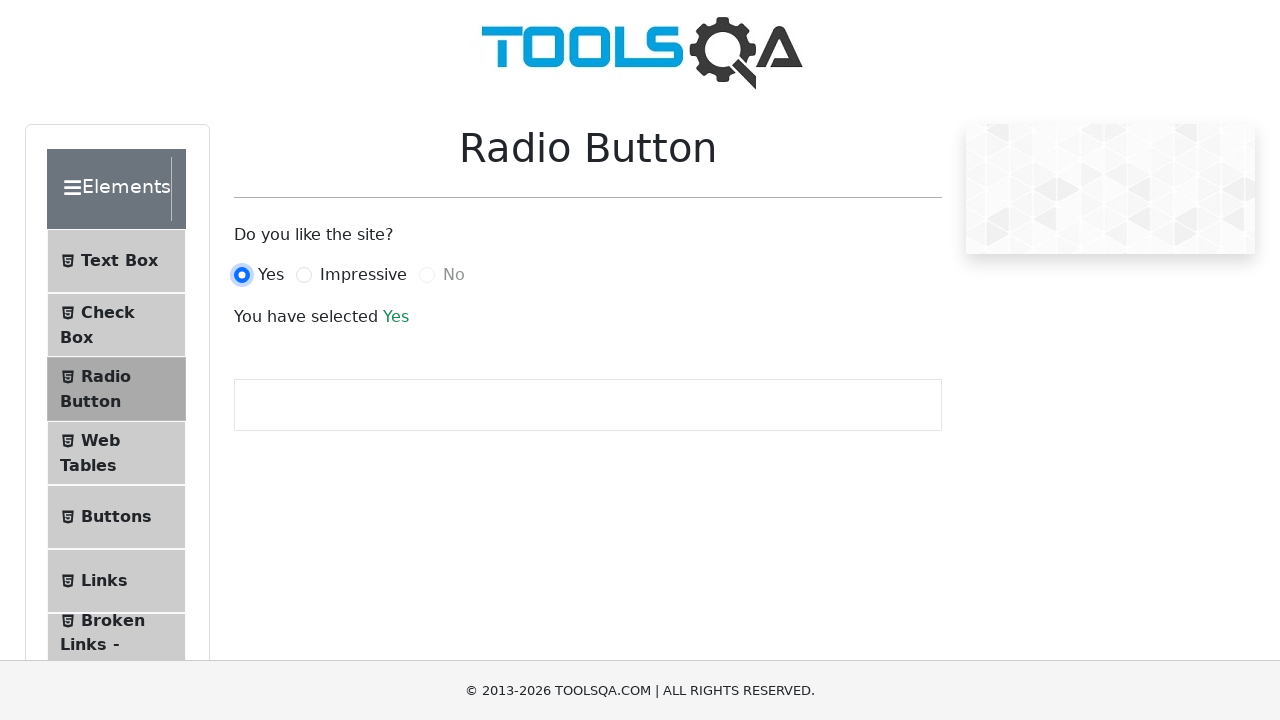

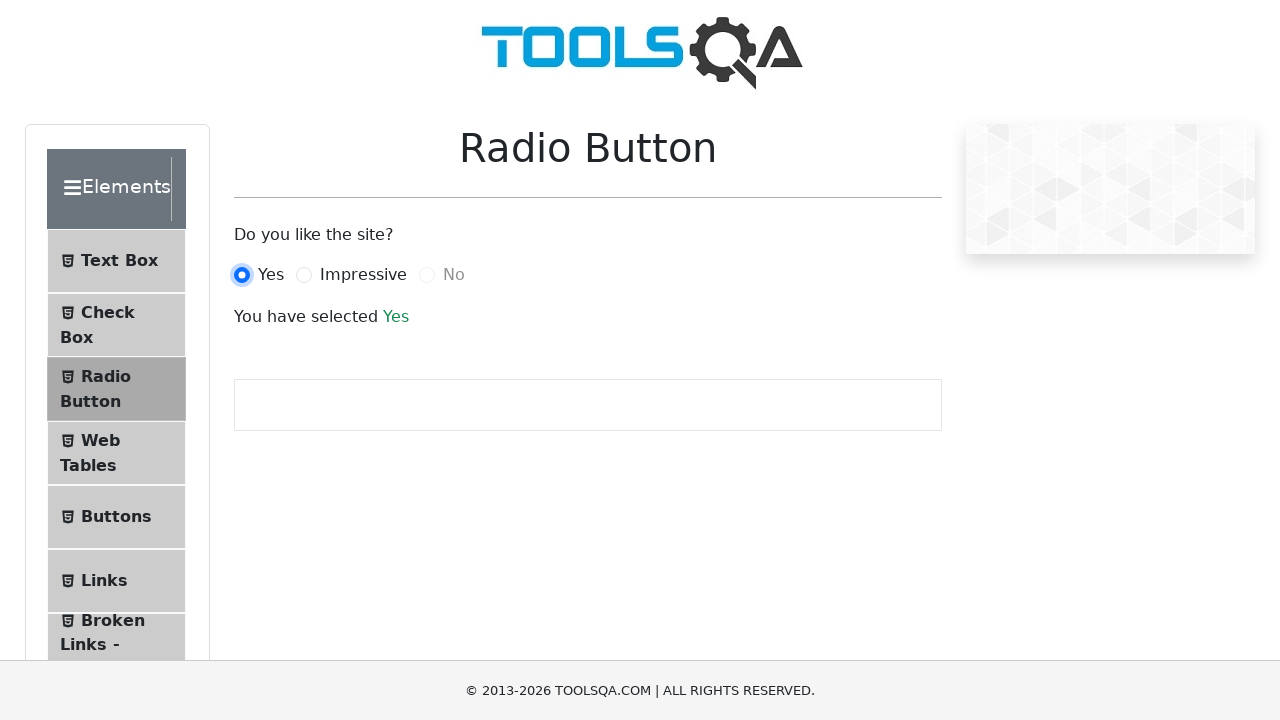